Tests sending a keyboard key (TAB) using action builder without specifying a target element, and verifies the page displays the correct key that was pressed.

Starting URL: http://the-internet.herokuapp.com/key_presses

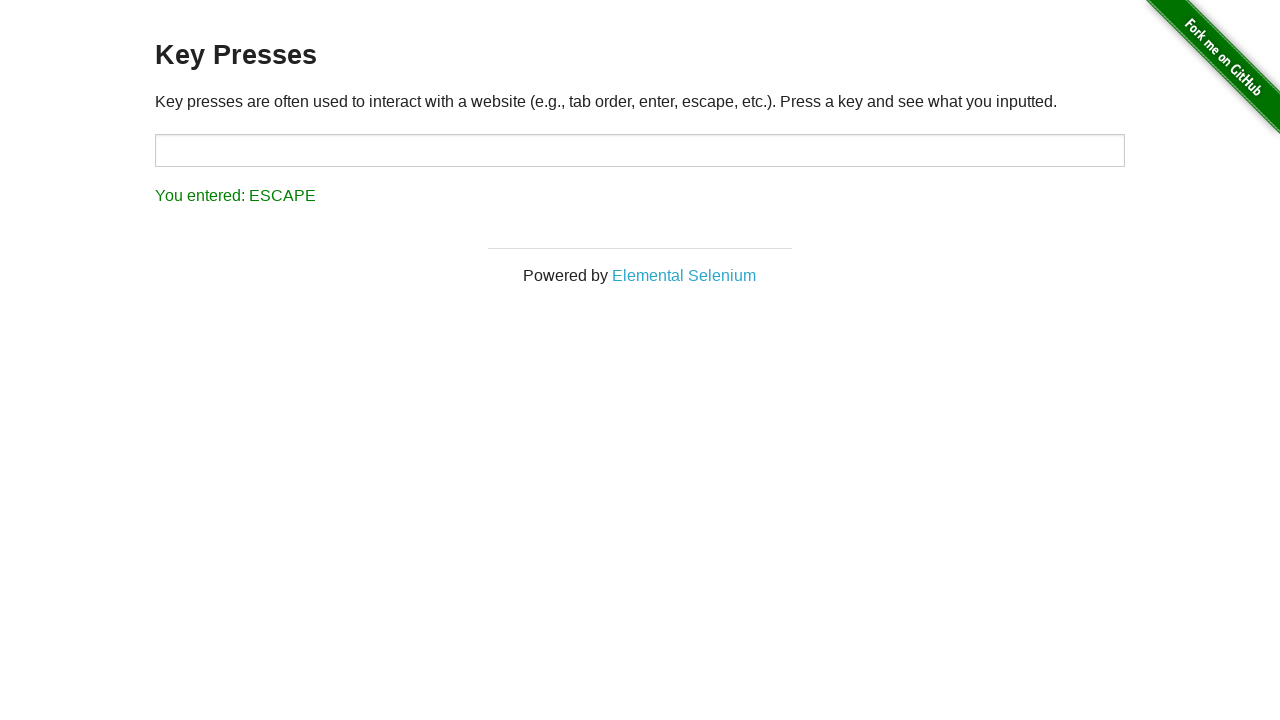

Pressed TAB key using keyboard action
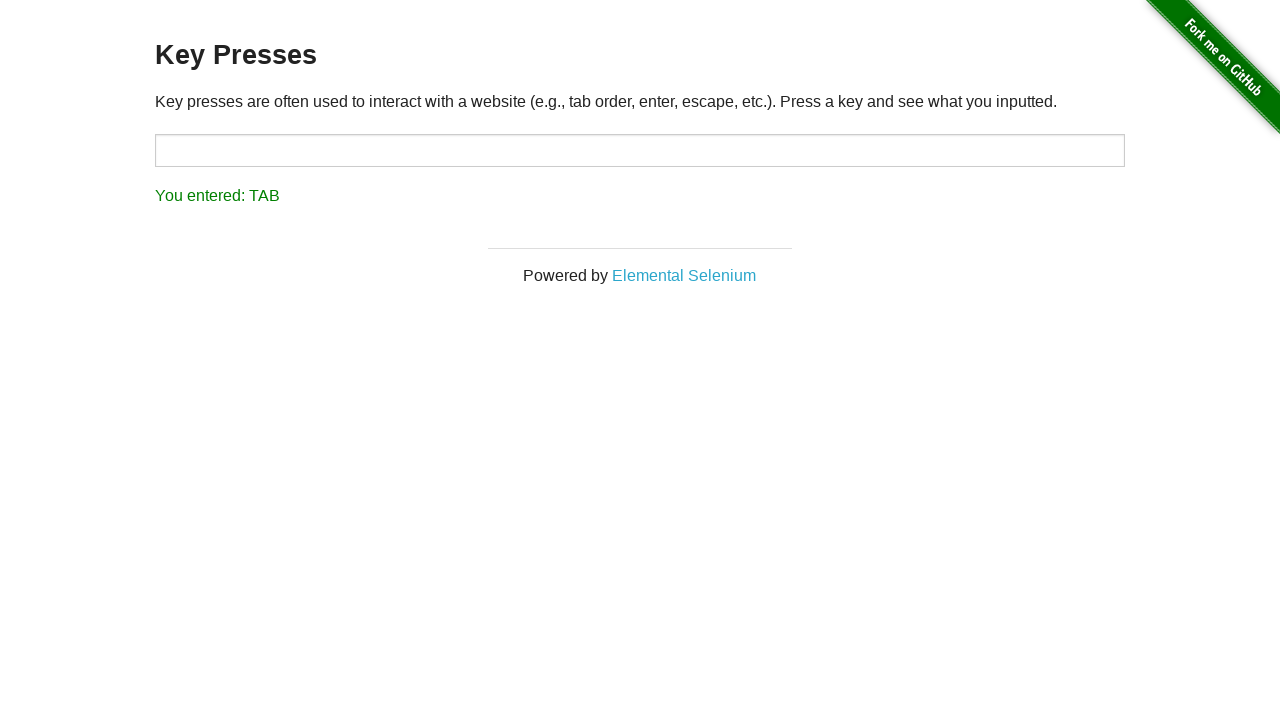

Result element loaded
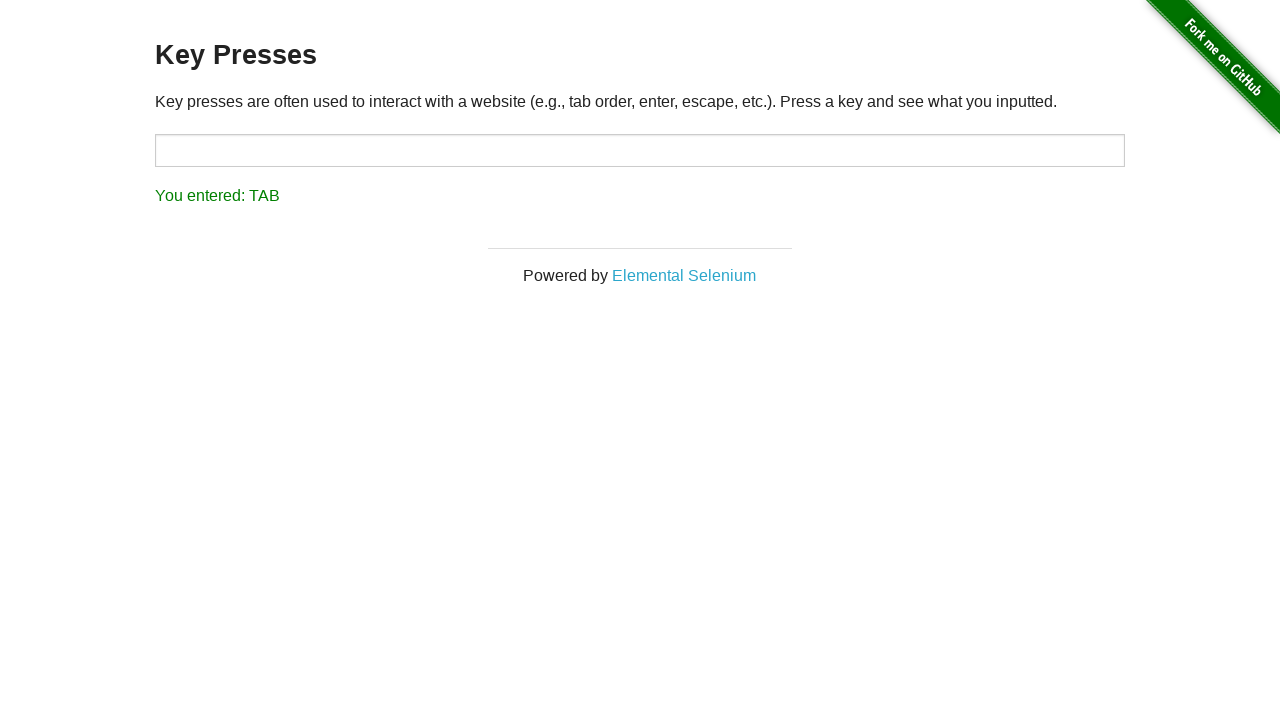

Retrieved result text content
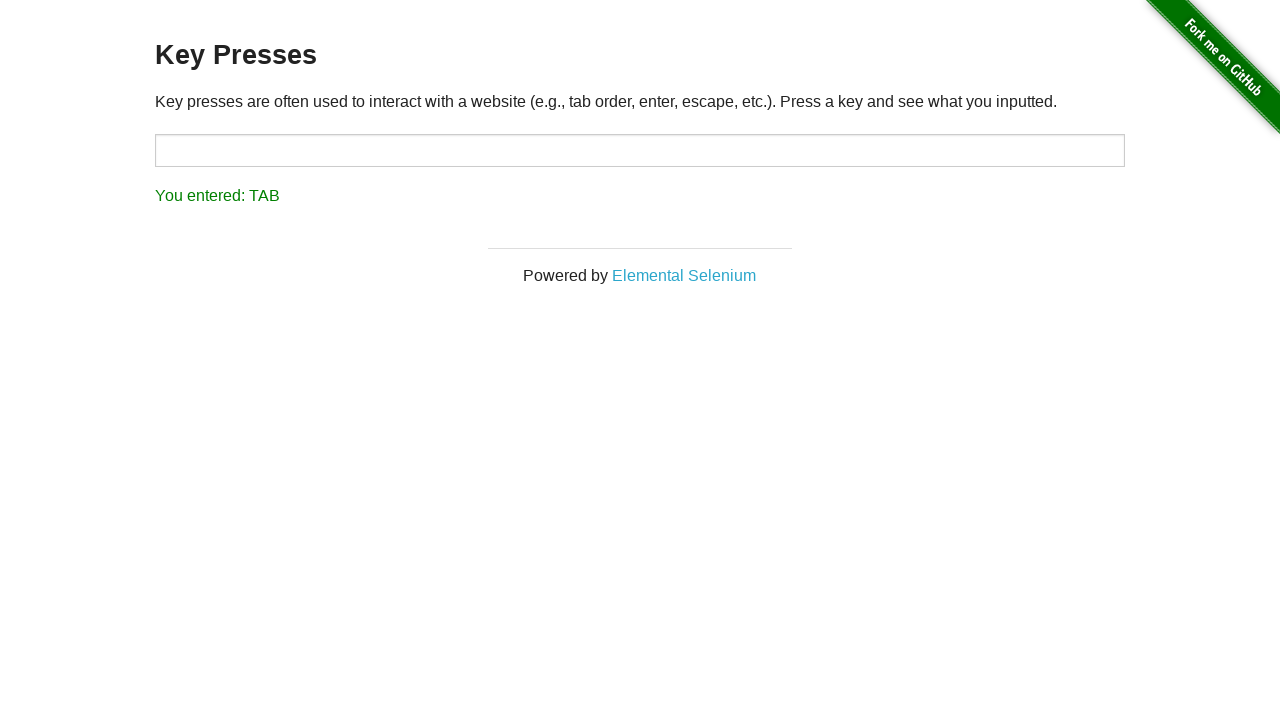

Verified that result text correctly shows 'You entered: TAB'
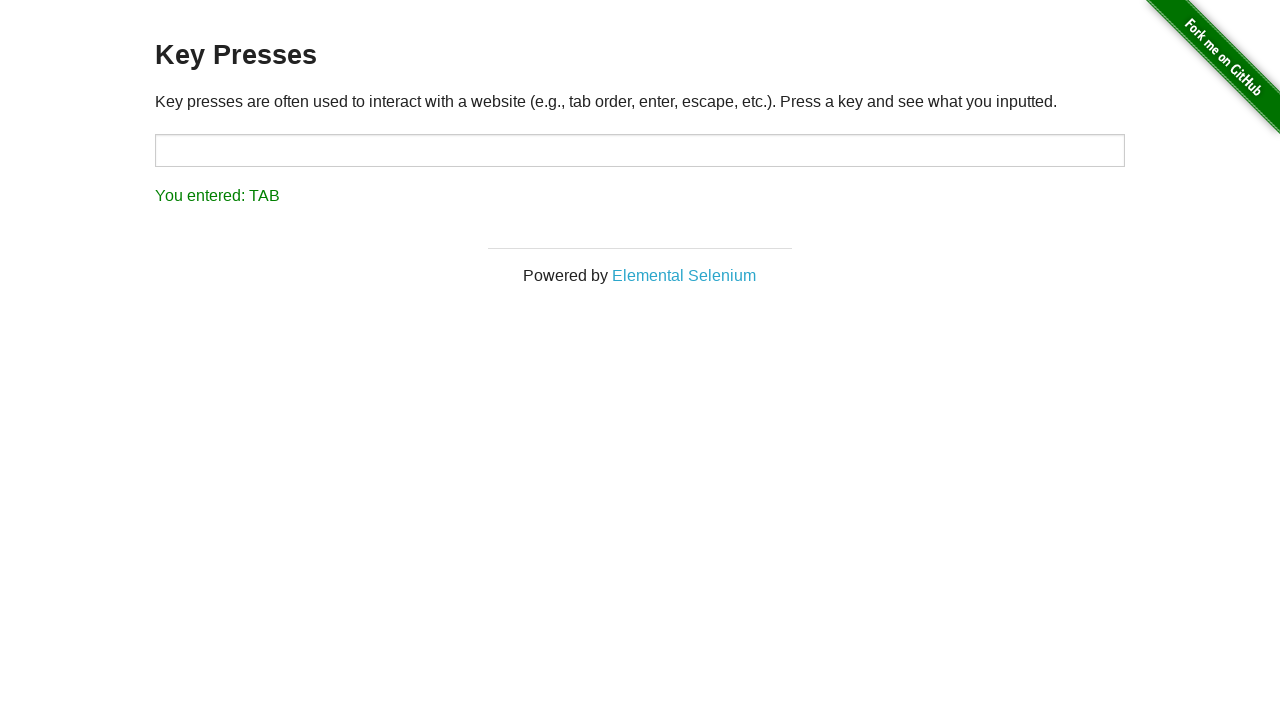

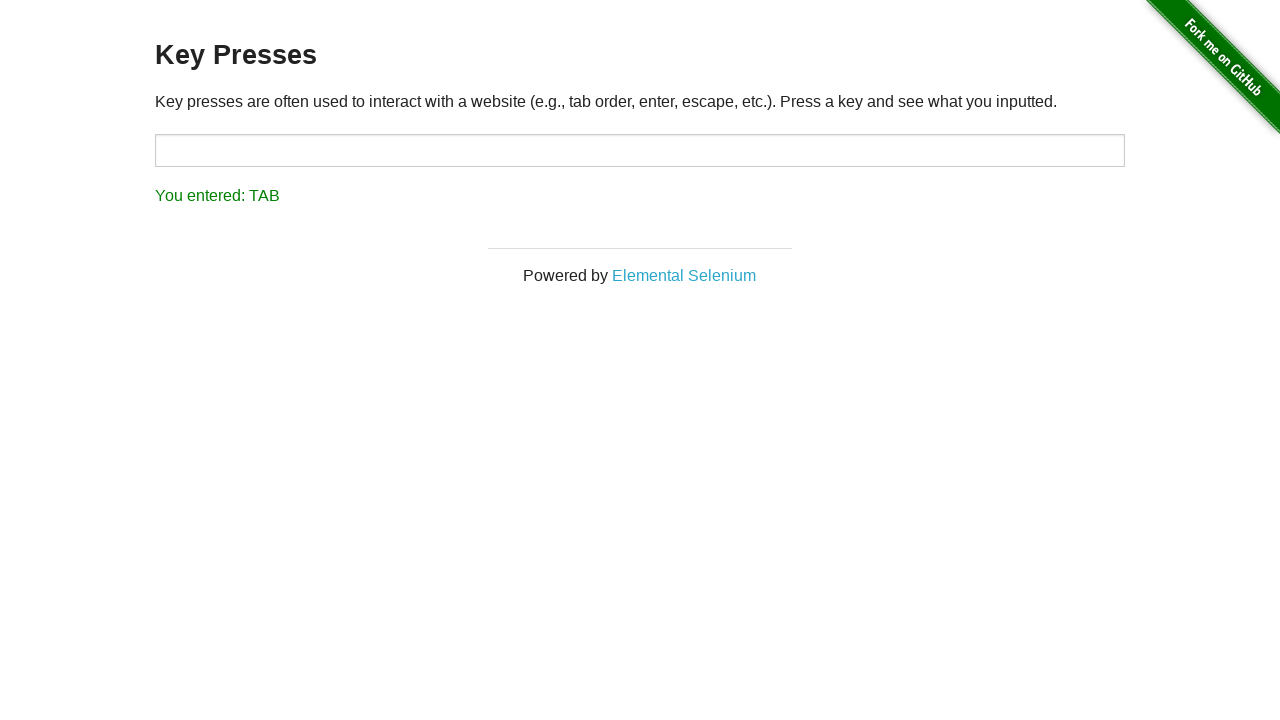